Tests hover tooltip functionality by moving mouse over an input field and verifying the tooltip content appears with expected text.

Starting URL: https://automationfc.github.io/jquery-tooltip/

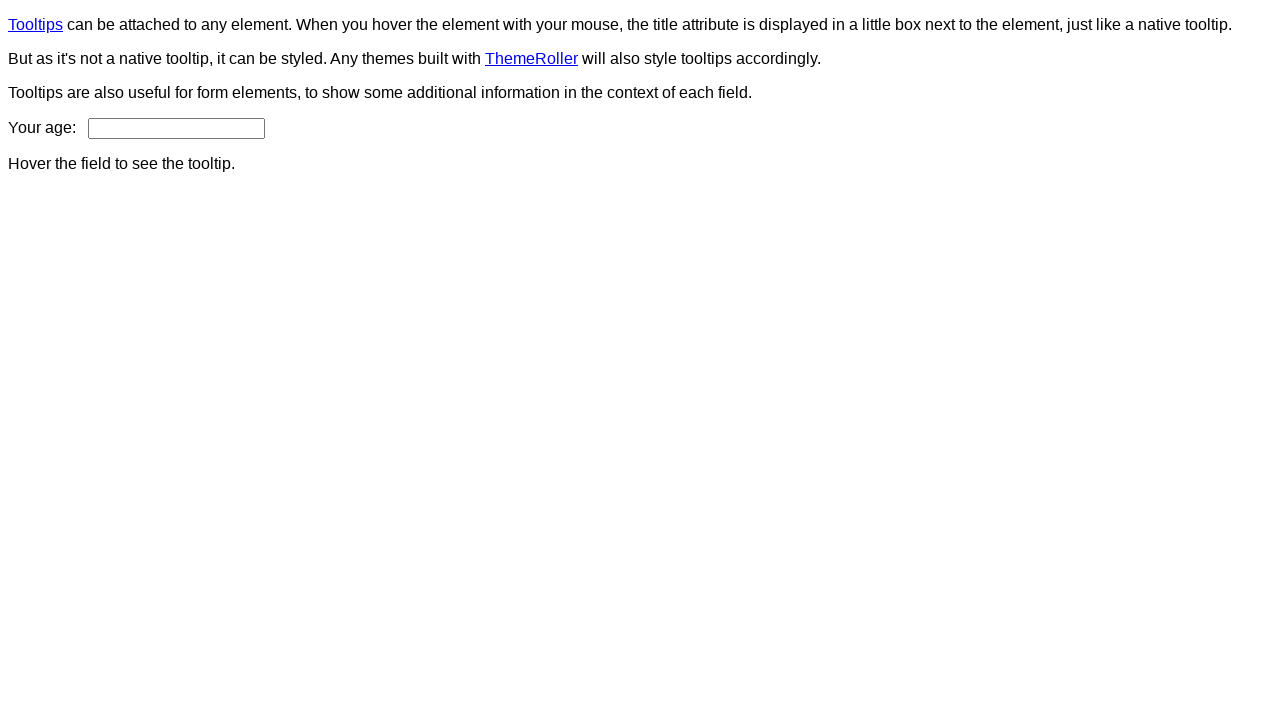

Navigated to jQuery tooltip test page
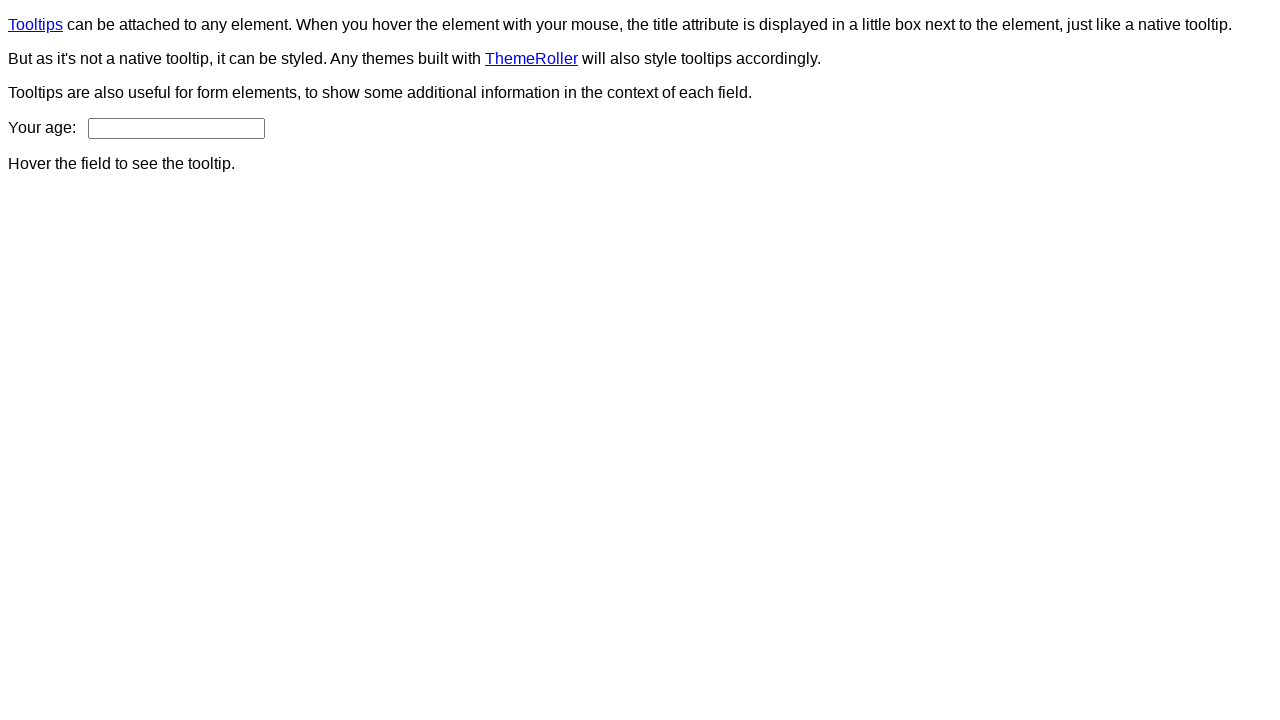

Hovered over age input field to trigger tooltip at (176, 128) on input#age
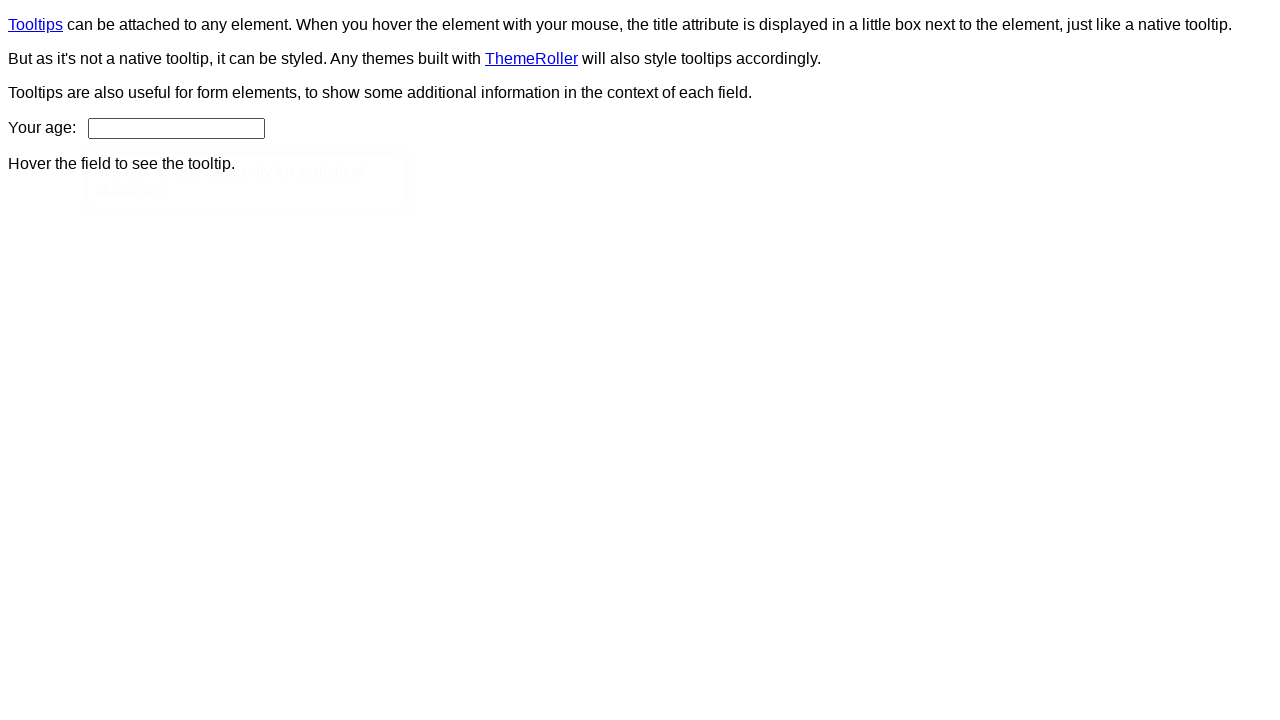

Tooltip appeared and became visible
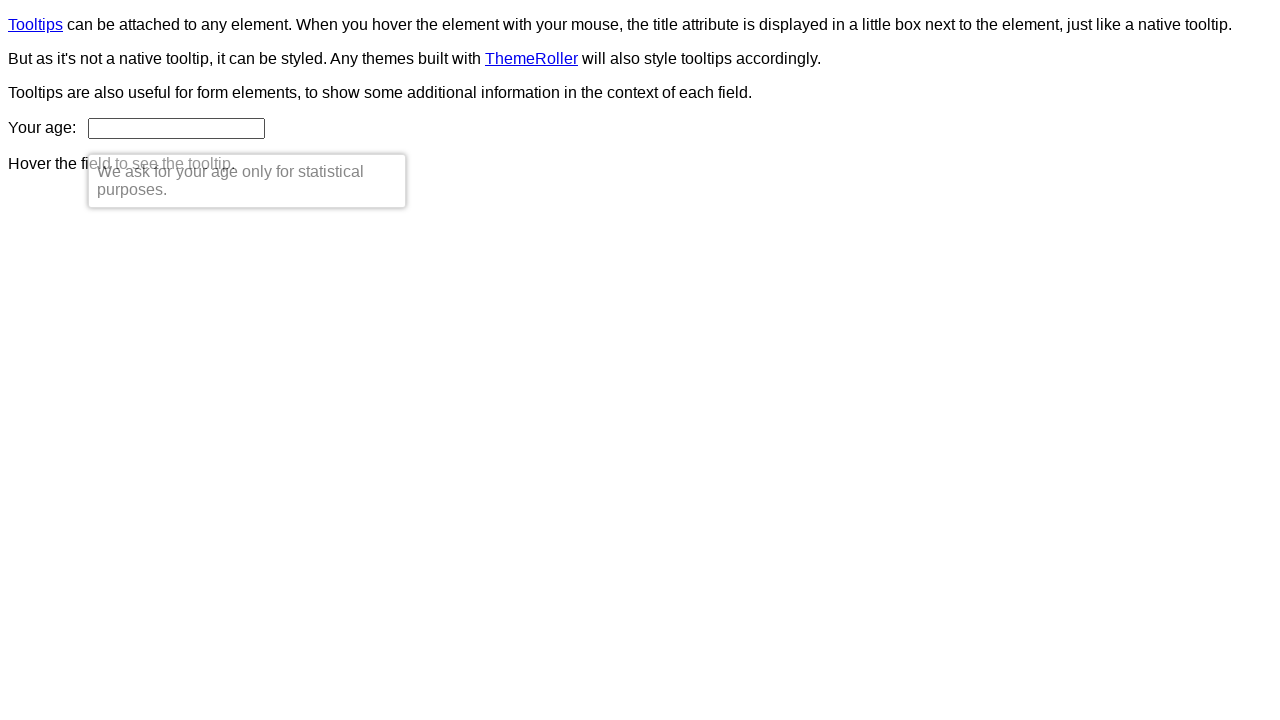

Verified tooltip content matches expected text: 'We ask for your age only for statistical purposes.'
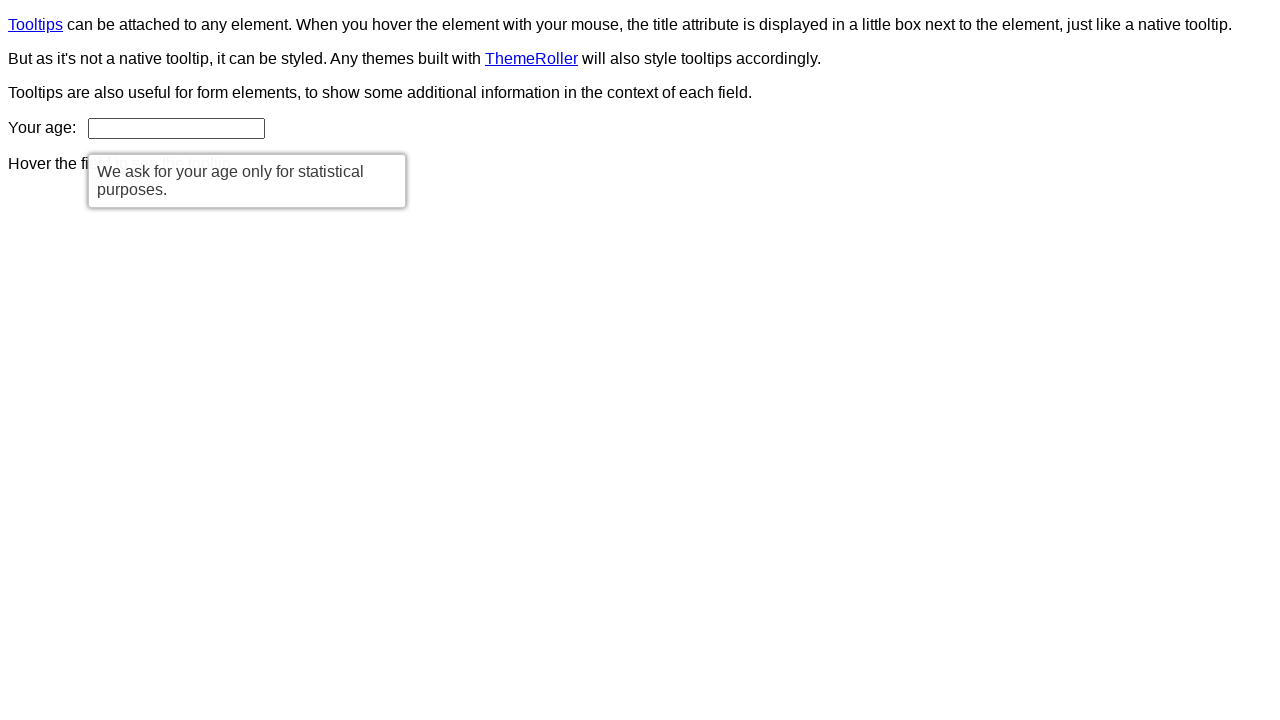

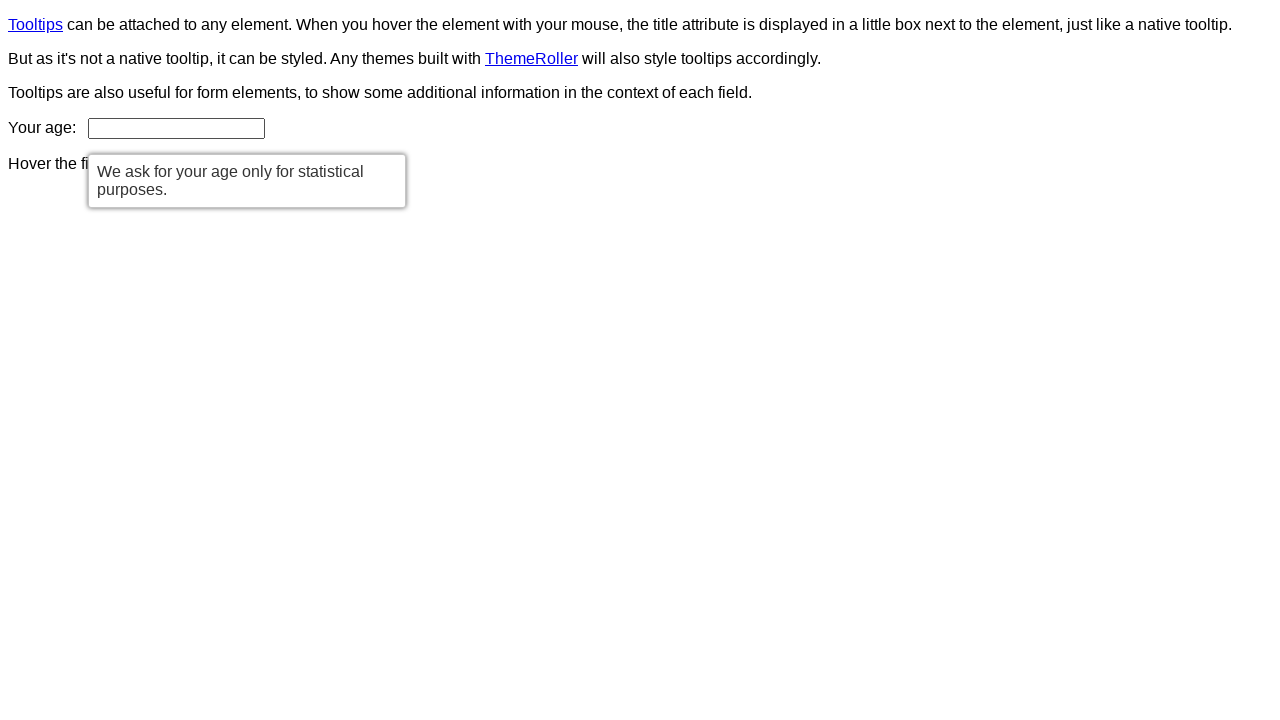